Tests login form validation by filling username but leaving password empty, then clicking login to verify the "Password is required" error message appears

Starting URL: https://saucedemo.com

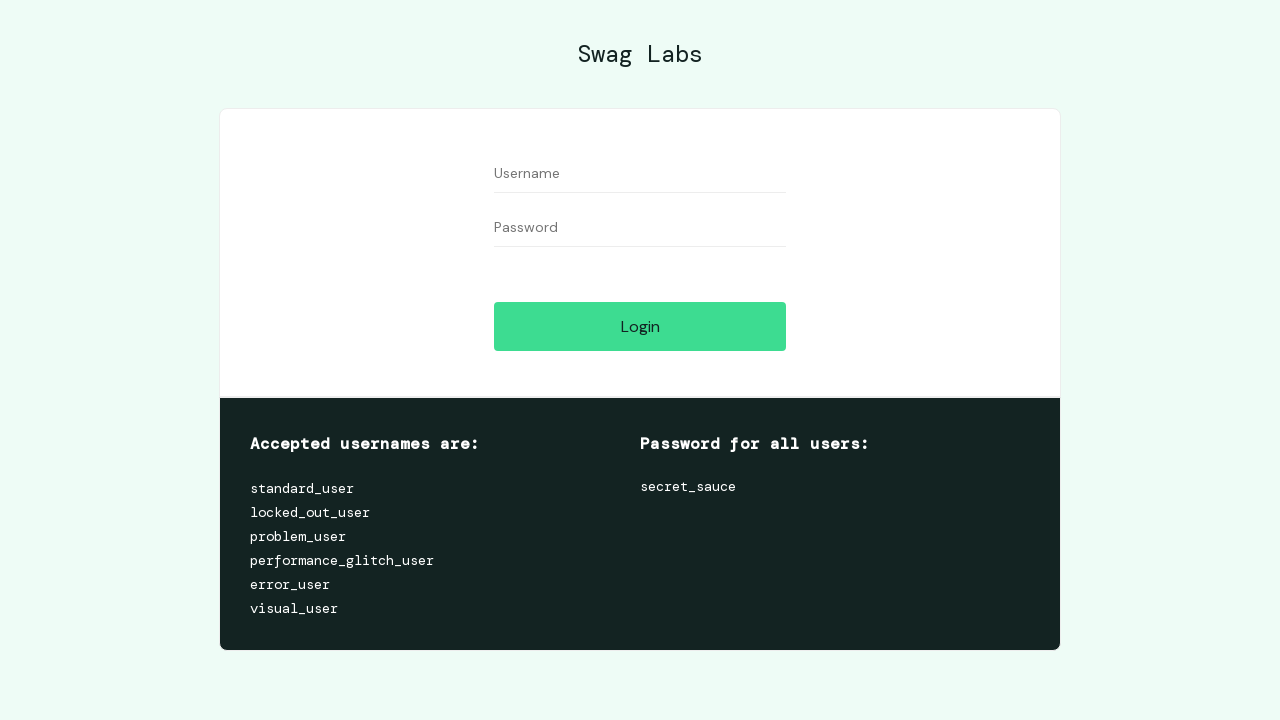

Filled username field with 'TestUser247' on input[data-test='username']
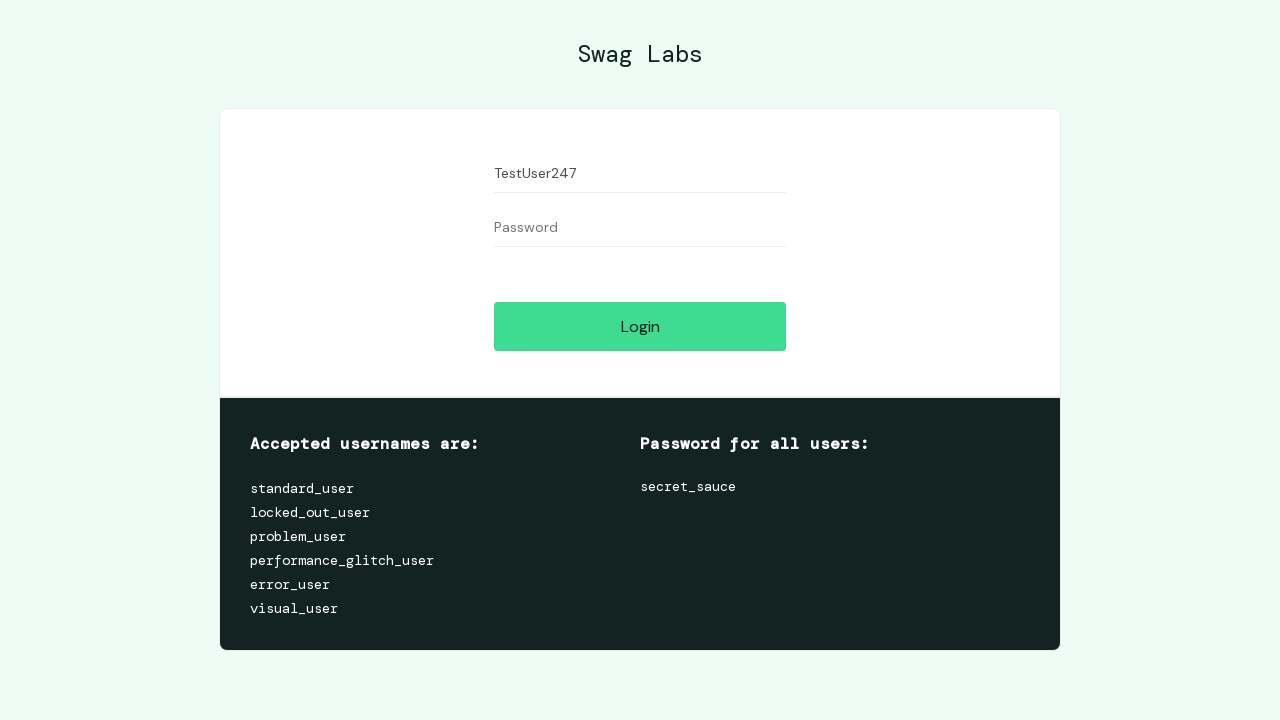

Left password field empty on input[data-test='password']
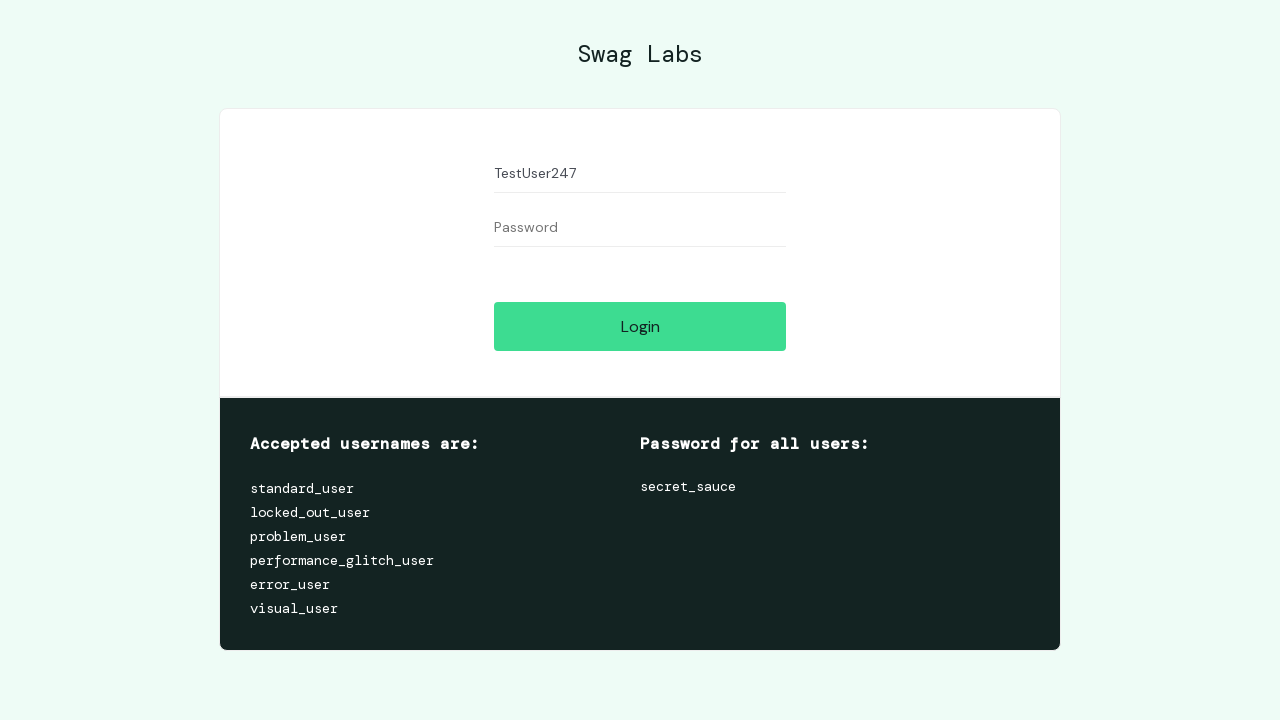

Clicked login button with username filled and password empty at (640, 326) on input[data-test='login-button']
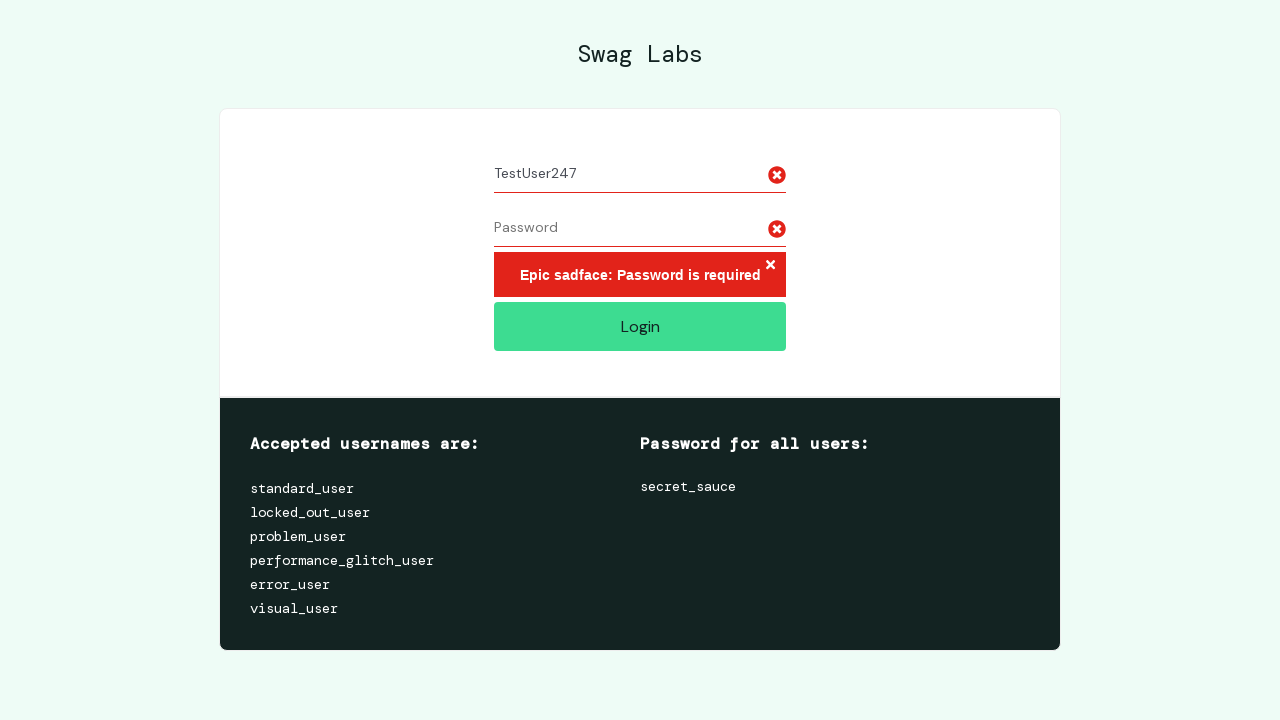

Error message appeared on screen
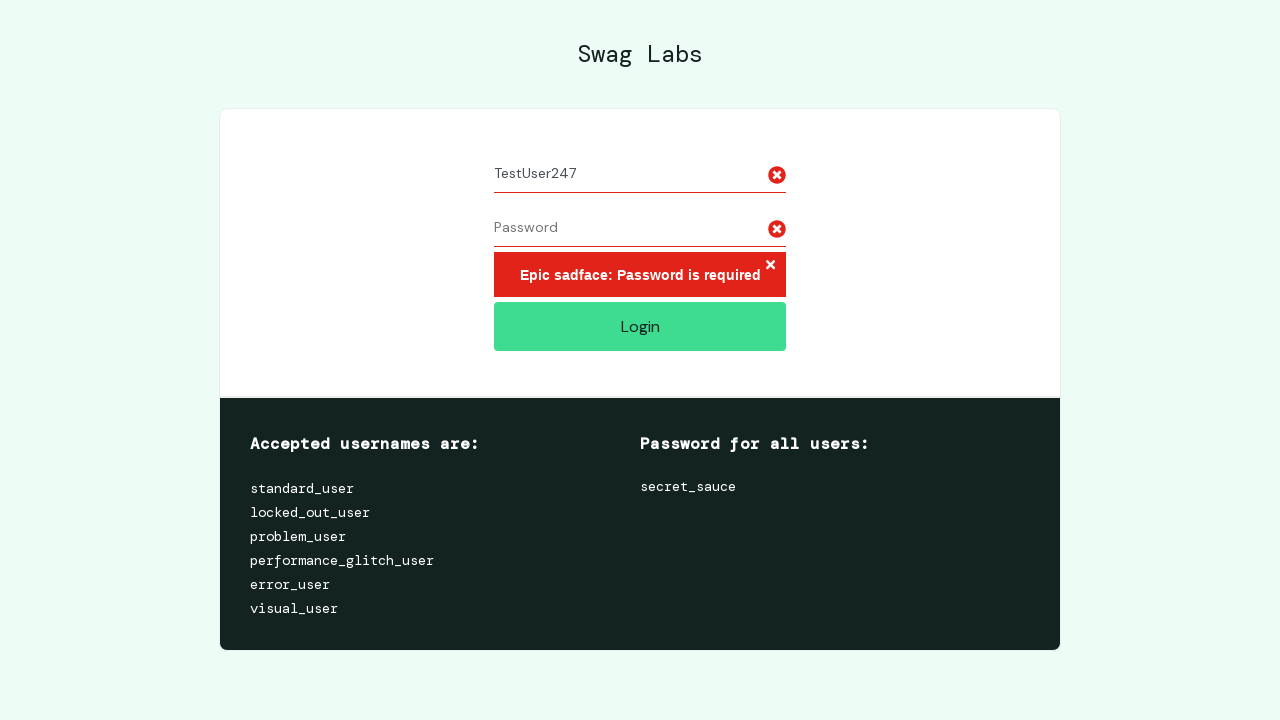

Verified 'Epic sadface: Password is required' error message is displayed
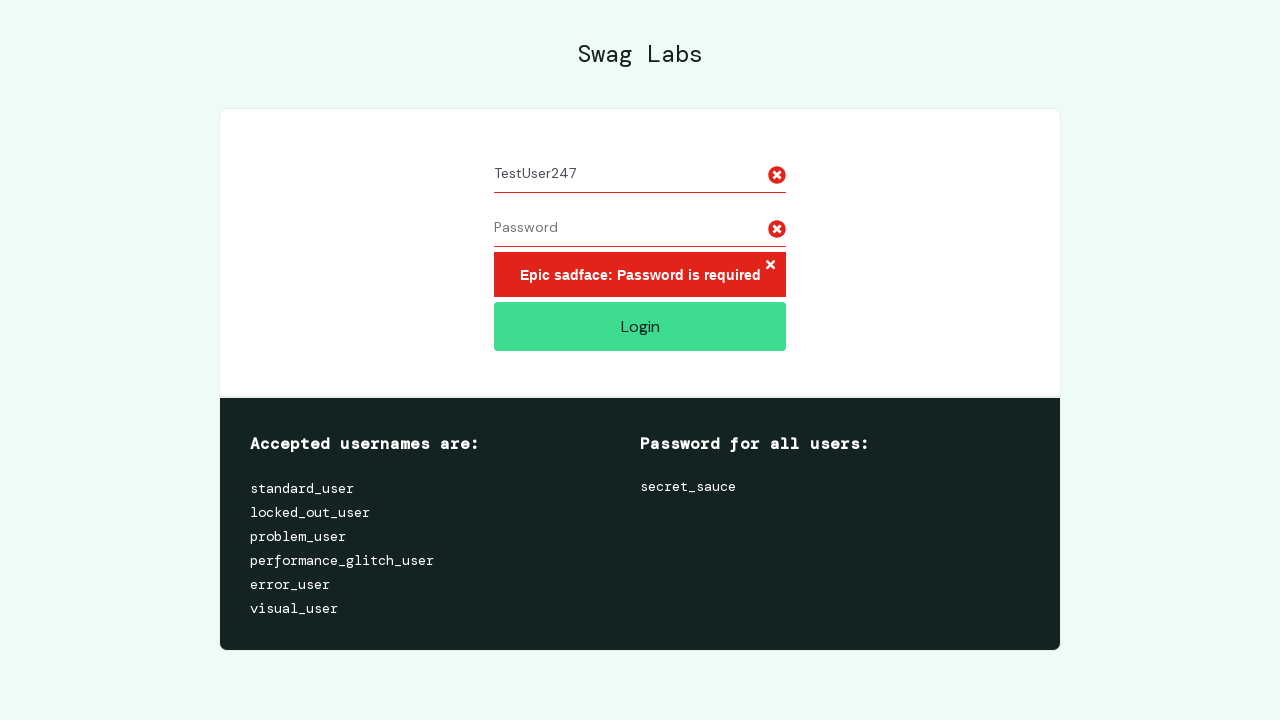

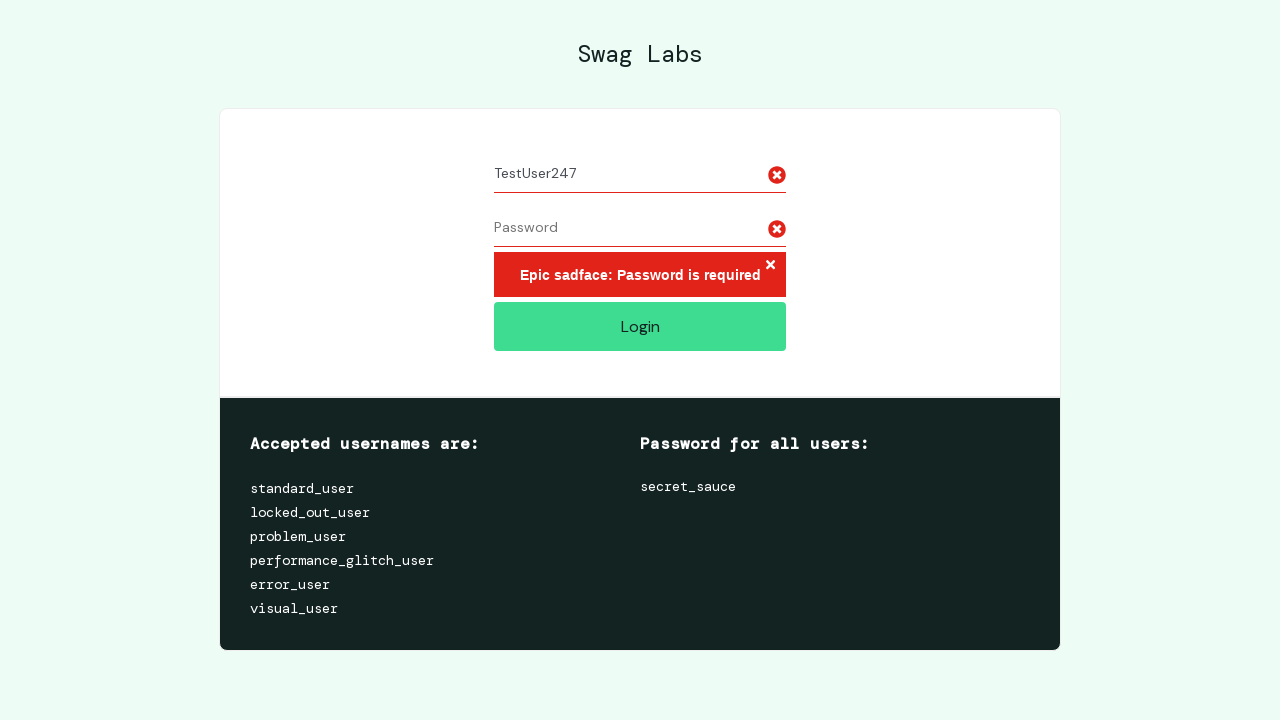